Tests dynamic loading by clicking start button and waiting for finish element to become visible

Starting URL: http://the-internet.herokuapp.com/dynamic_loading/1

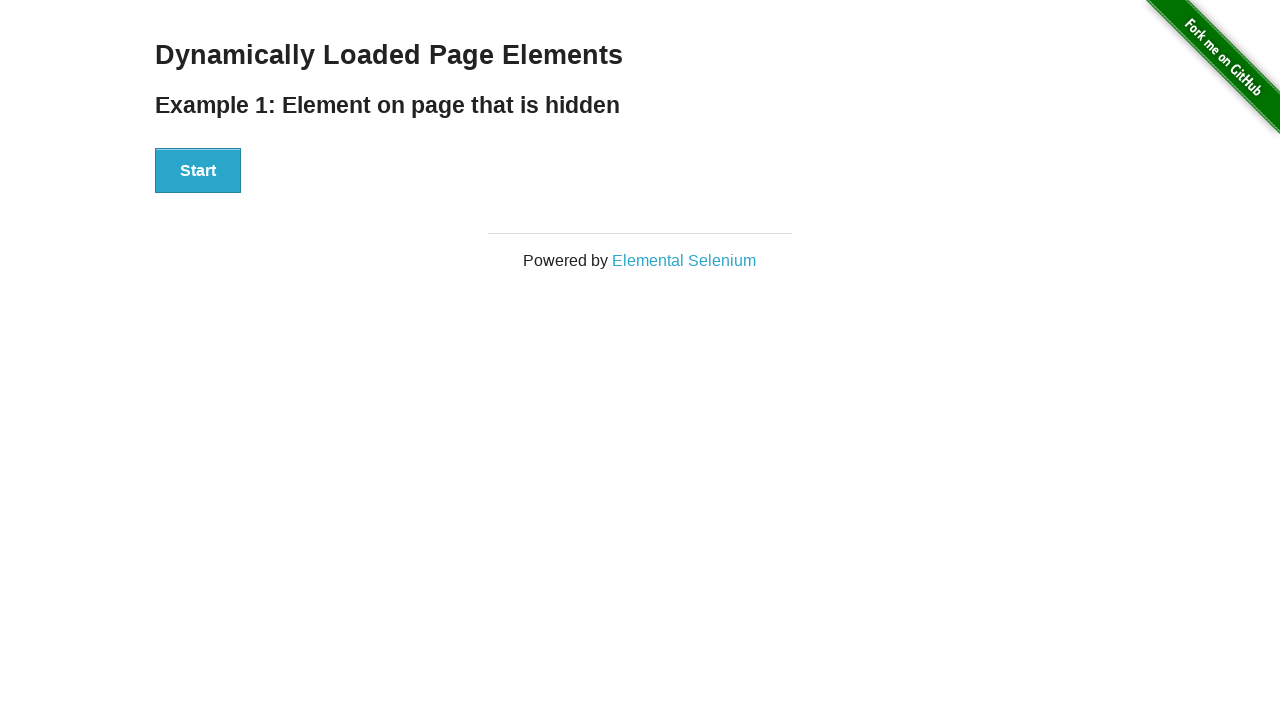

Clicked start button to trigger dynamic loading at (198, 171) on #start button
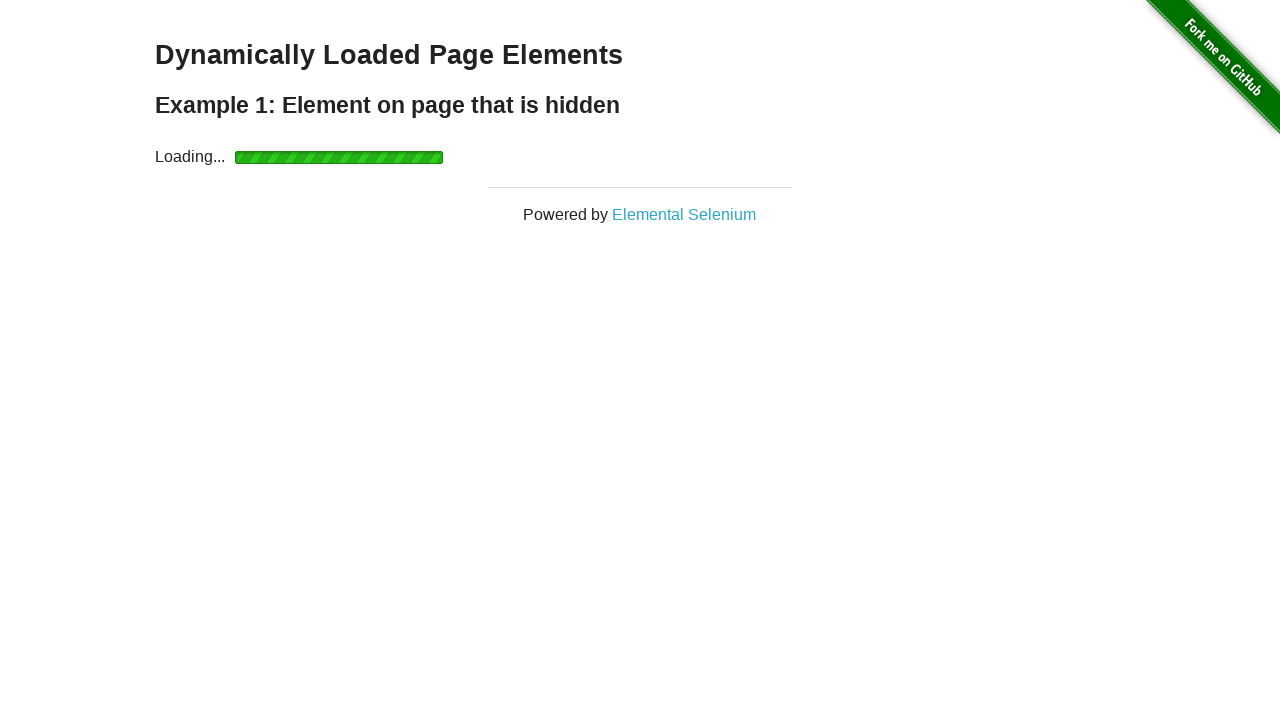

Finish element became visible after dynamic loading completed
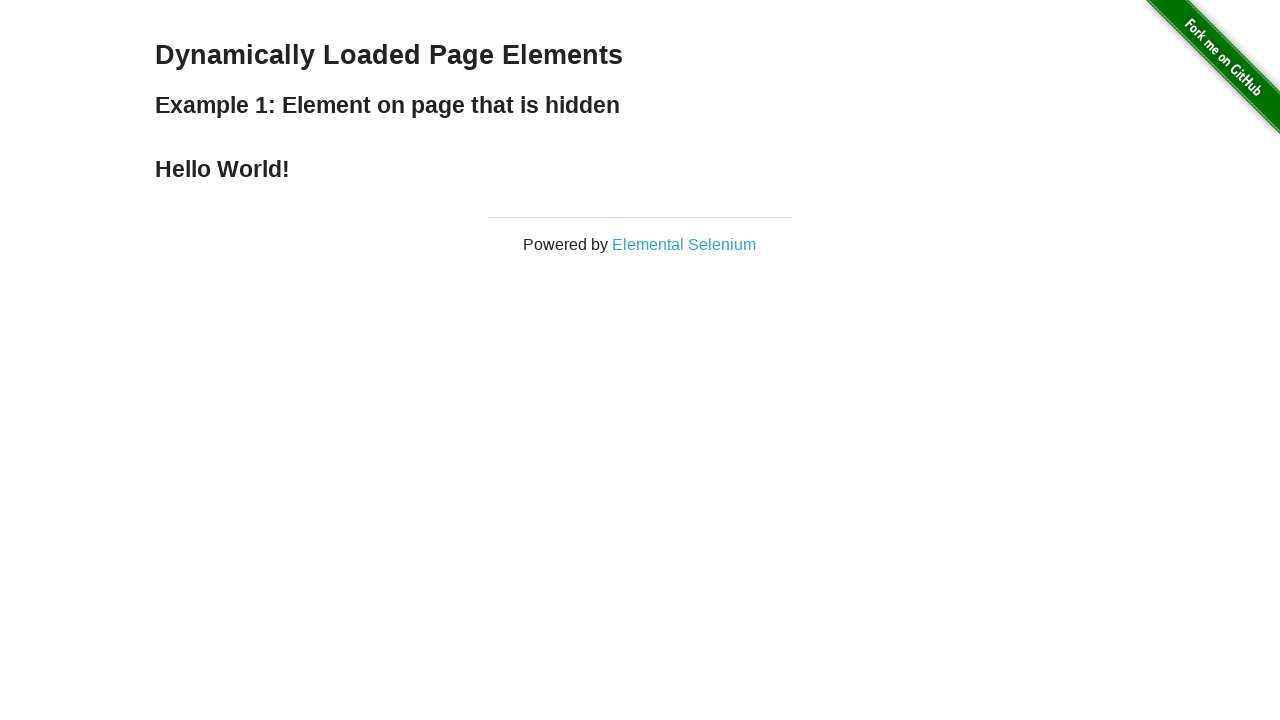

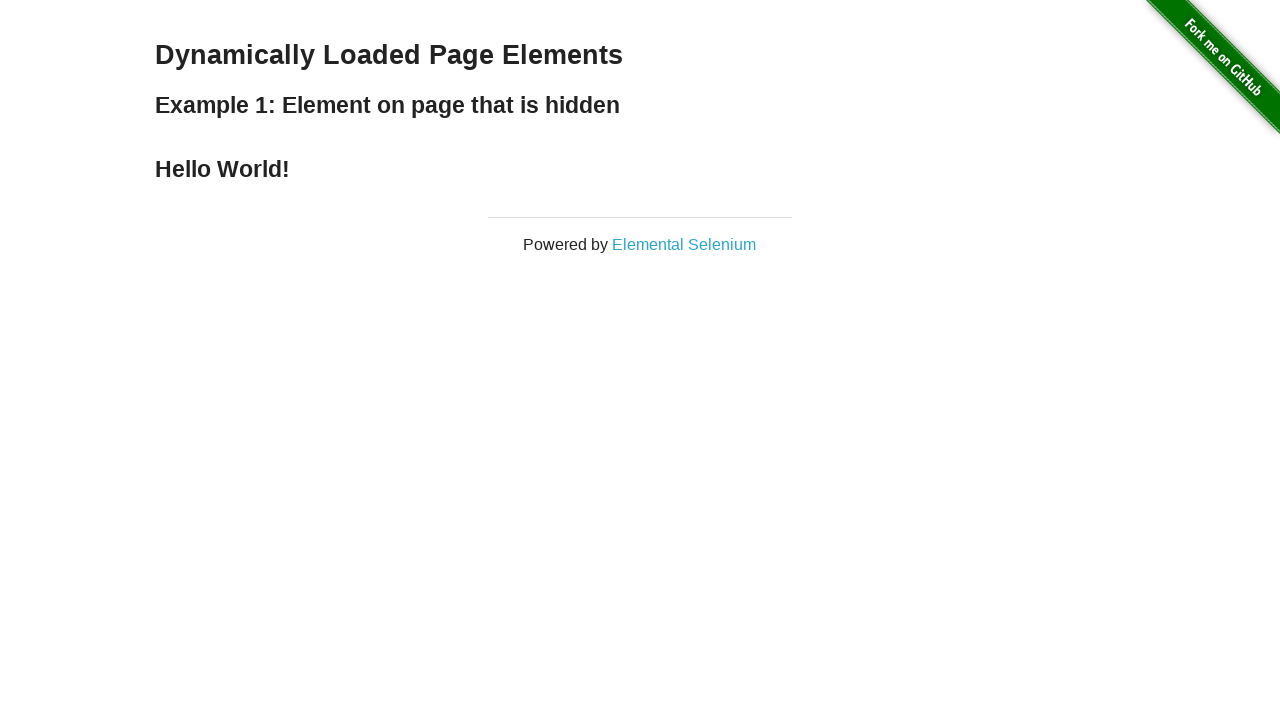